Tests Python.org search functionality by locating the search field using CSS nth-child selector

Starting URL: https://www.python.org/

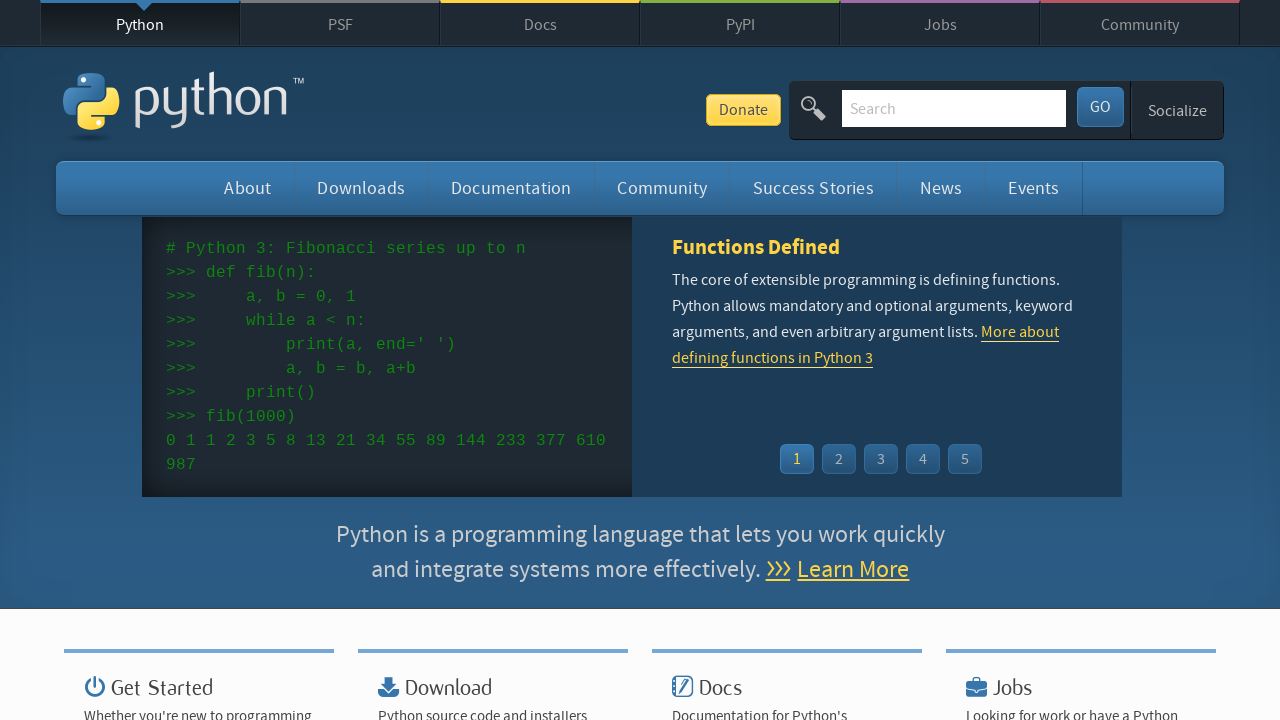

Filled search field with 'set' using CSS nth-child selector on .search-the-site input:nth-child(3)
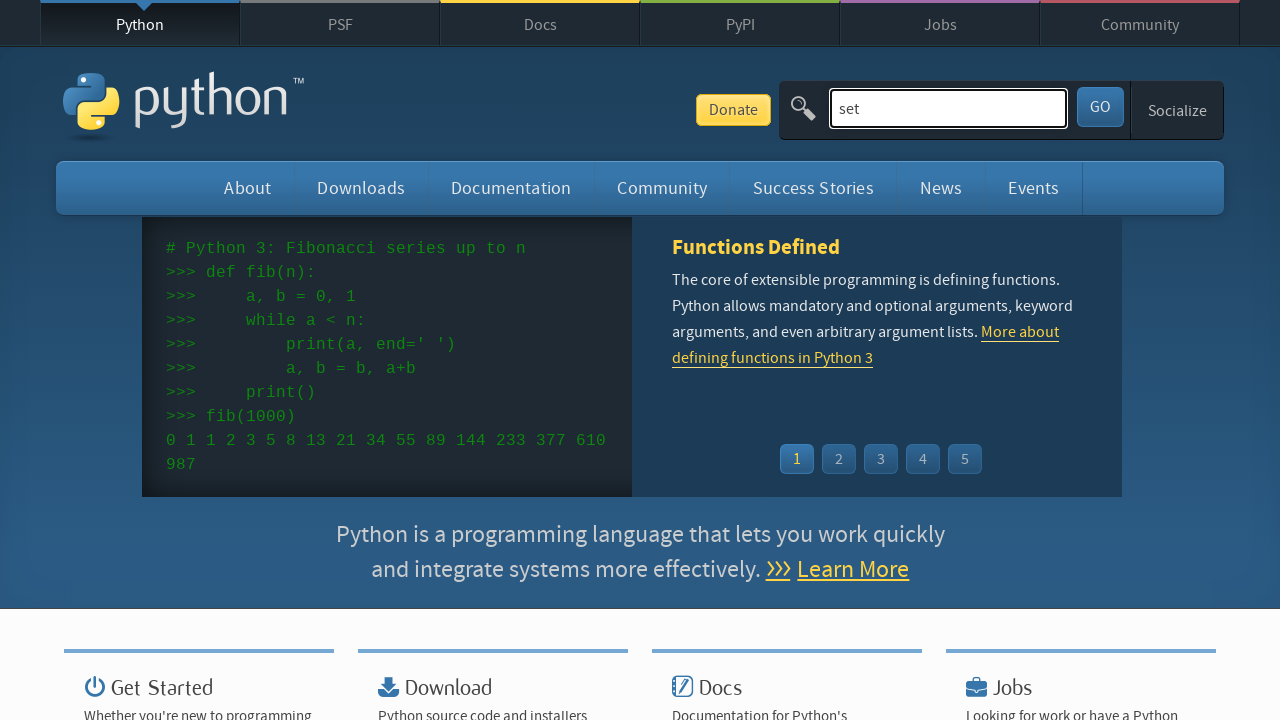

Pressed Enter to submit search on .search-the-site input:nth-child(3)
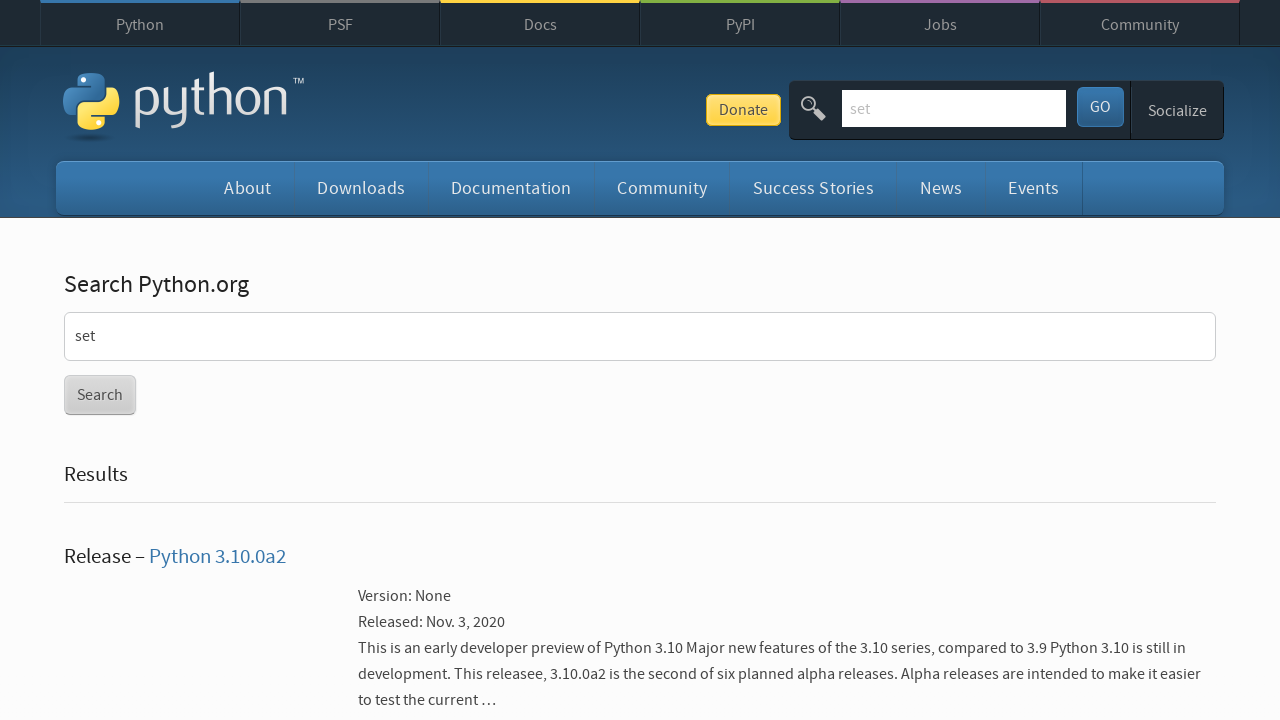

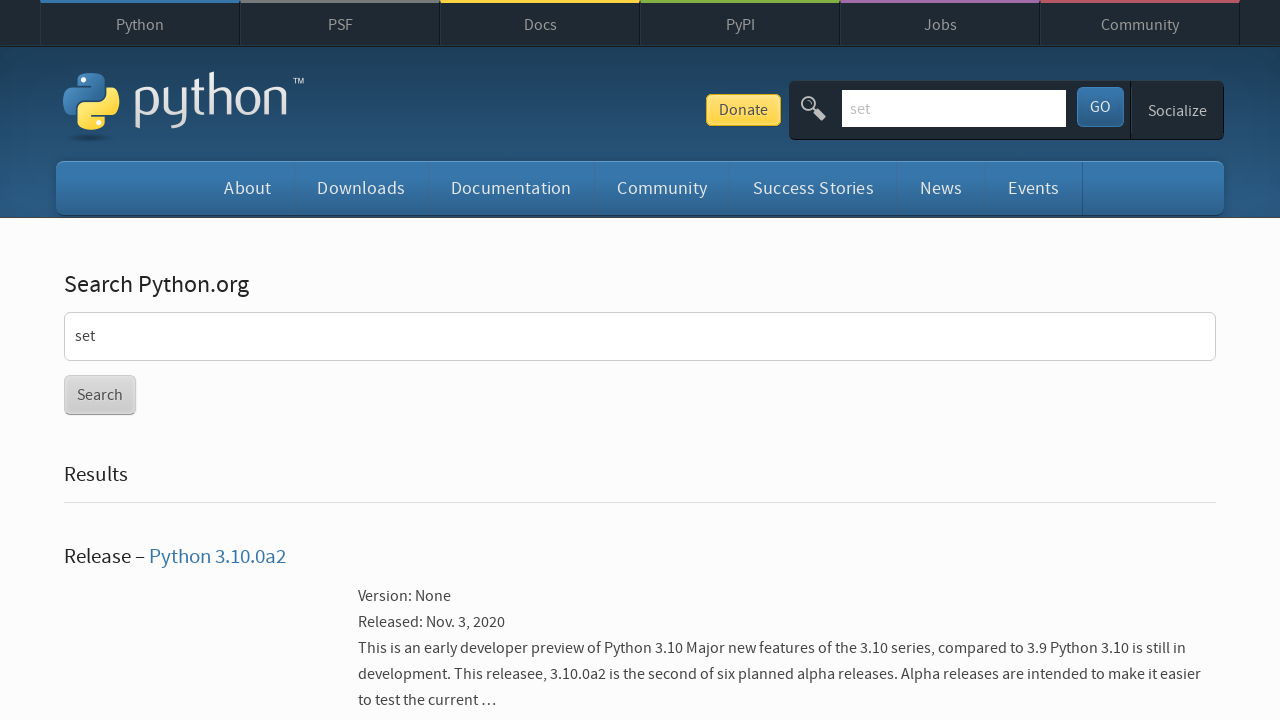